Tests basic navigation by visiting Best Buy's homepage and then navigating to Target's homepage to verify browser navigation works correctly.

Starting URL: https://www.bestbuy.com/

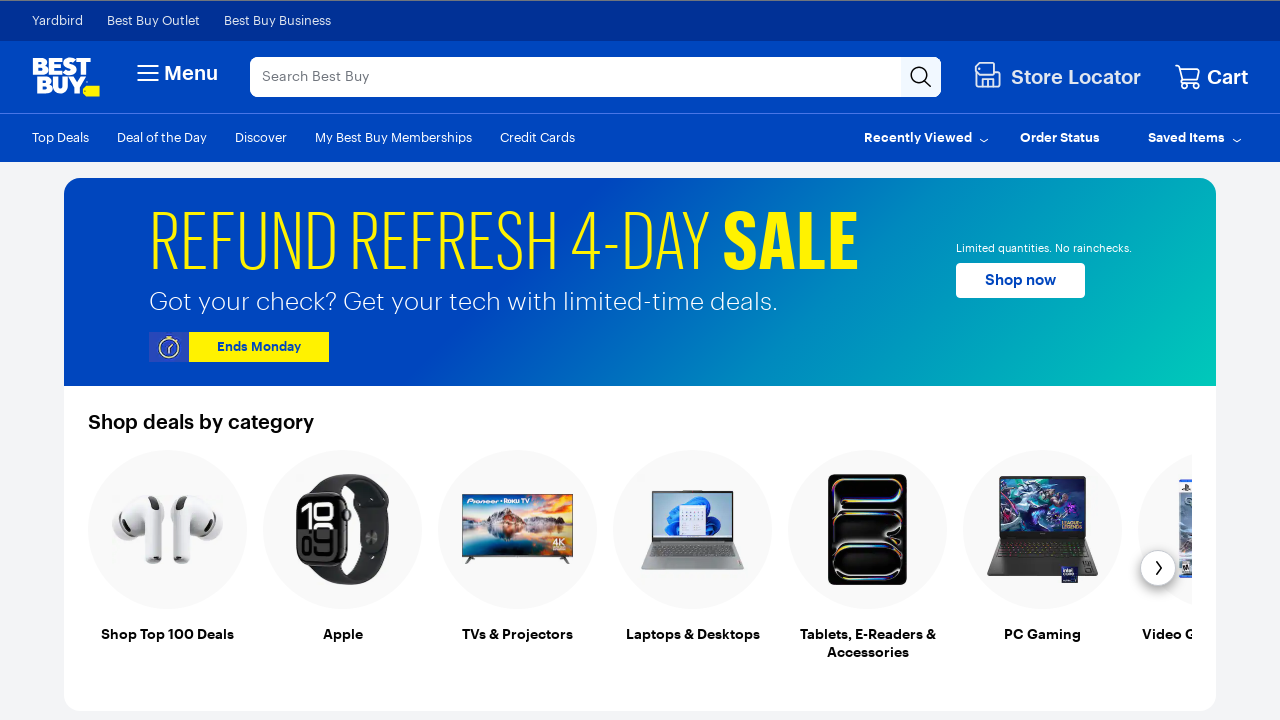

Best Buy homepage loaded (domcontentloaded)
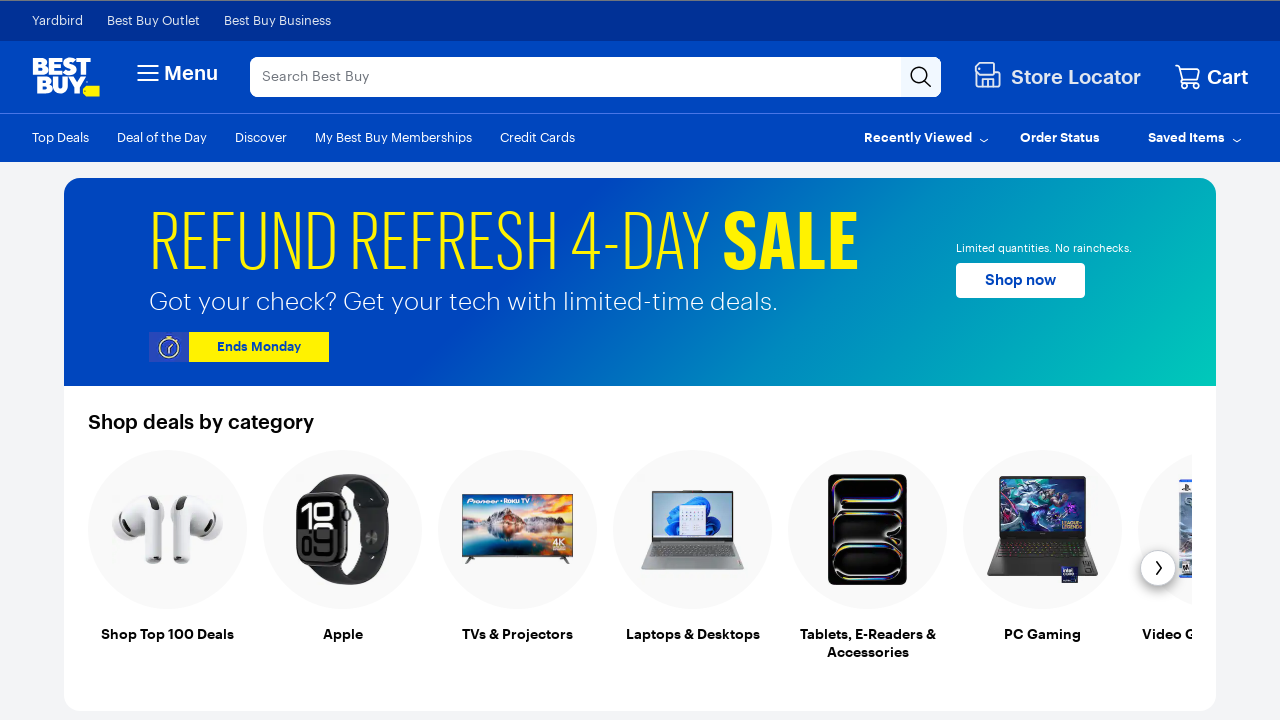

Navigated to Target homepage
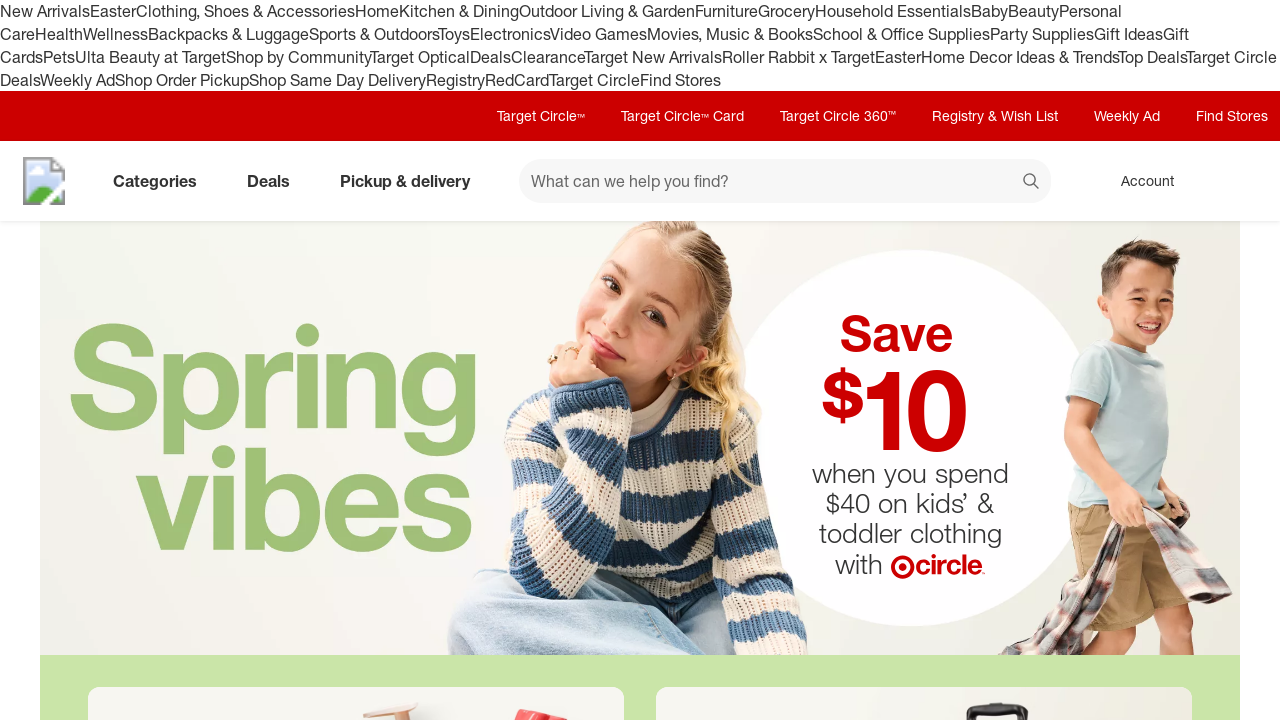

Target homepage loaded (domcontentloaded)
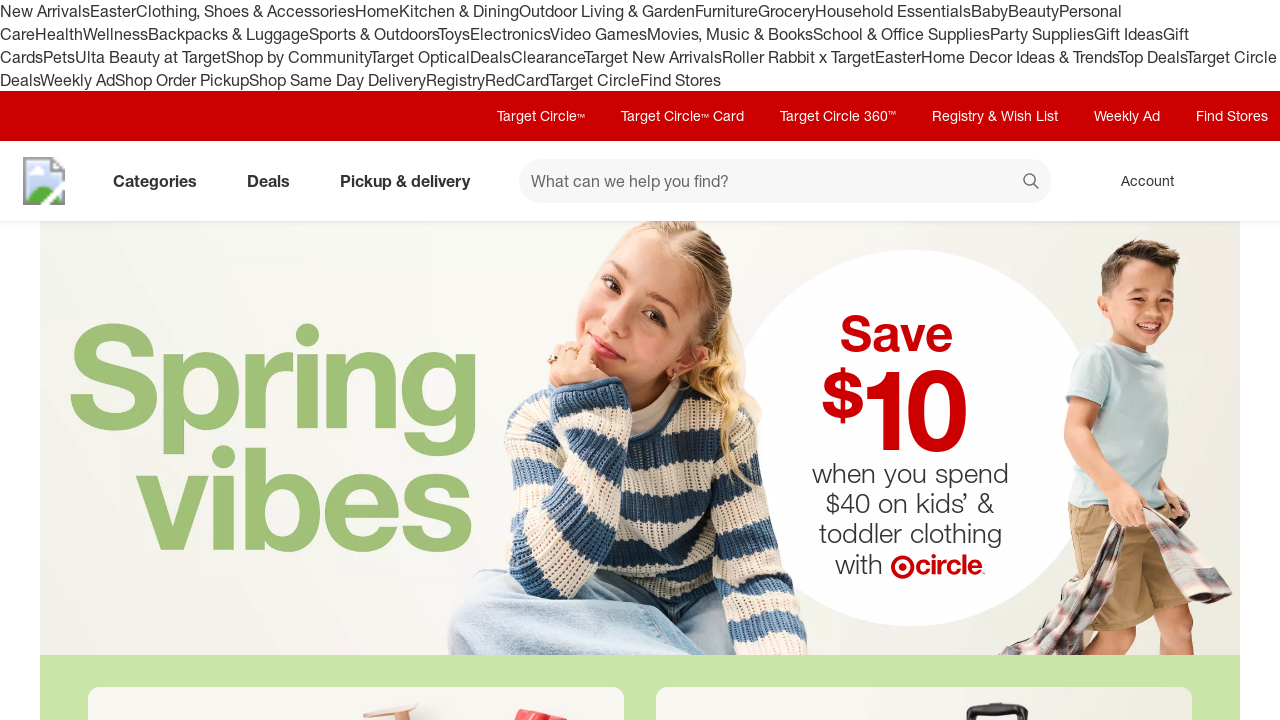

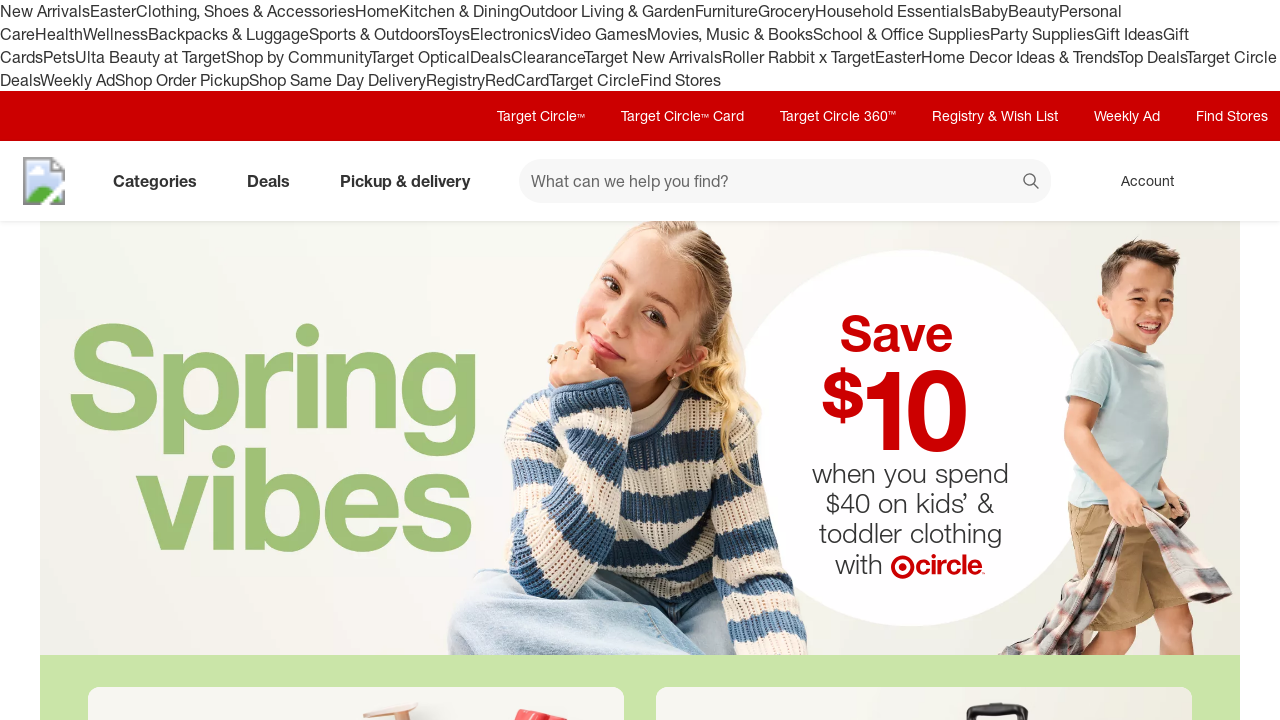